Tests Jenkins documentation navigation by clicking through Documentation > Installing Jenkins > Windows and verifying the setup wizard step is displayed.

Starting URL: https://www.jenkins.io/

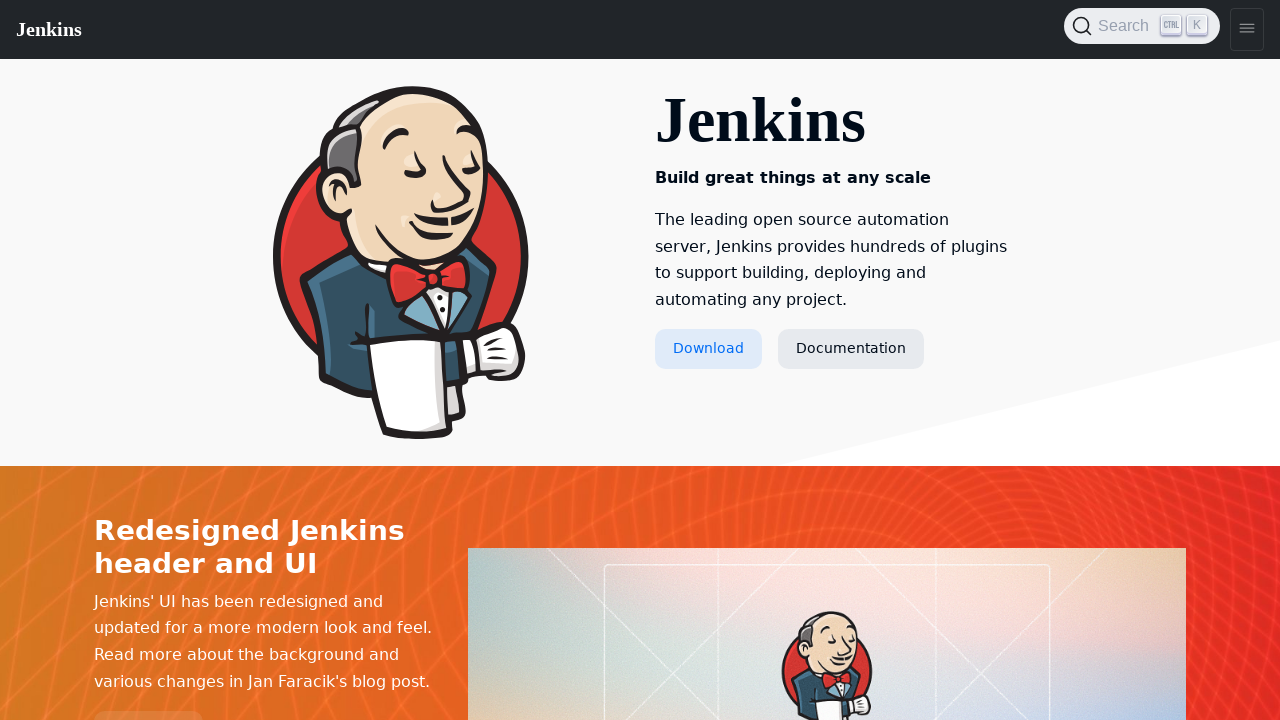

Clicked Documentation link at (851, 349) on text=Documentation
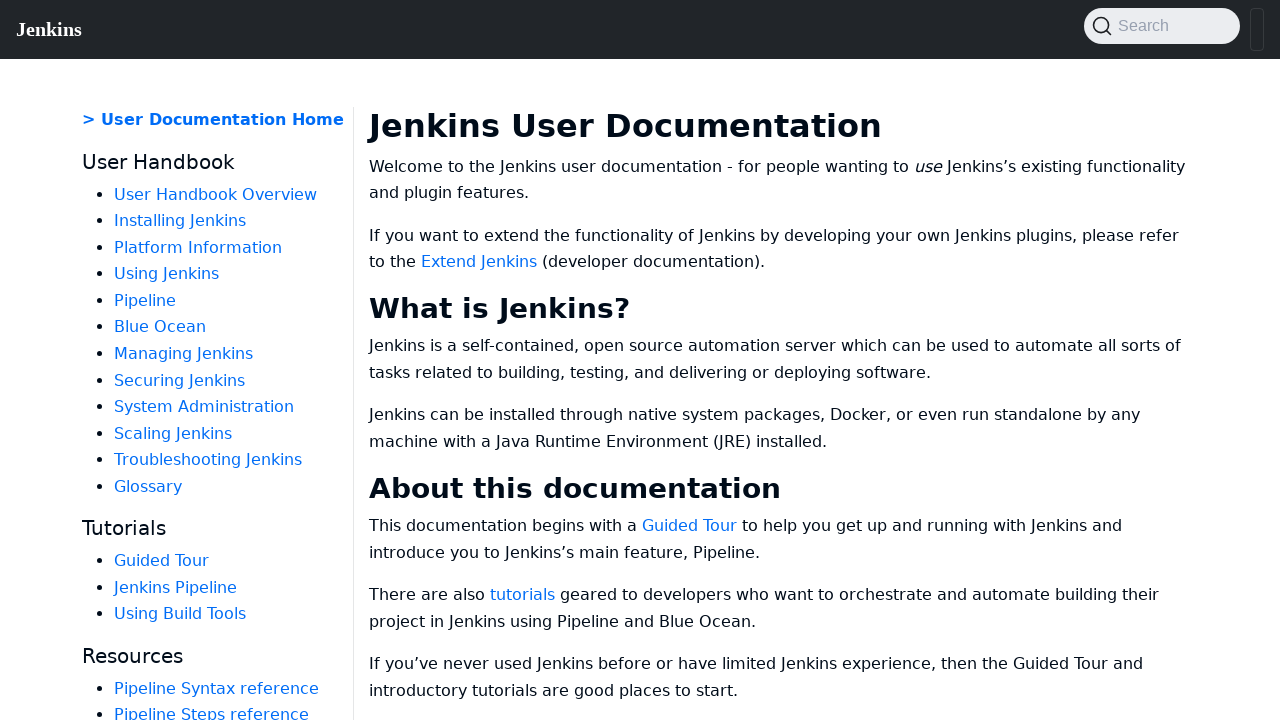

Clicked Installing Jenkins link at (180, 221) on text=Installing Jenkins
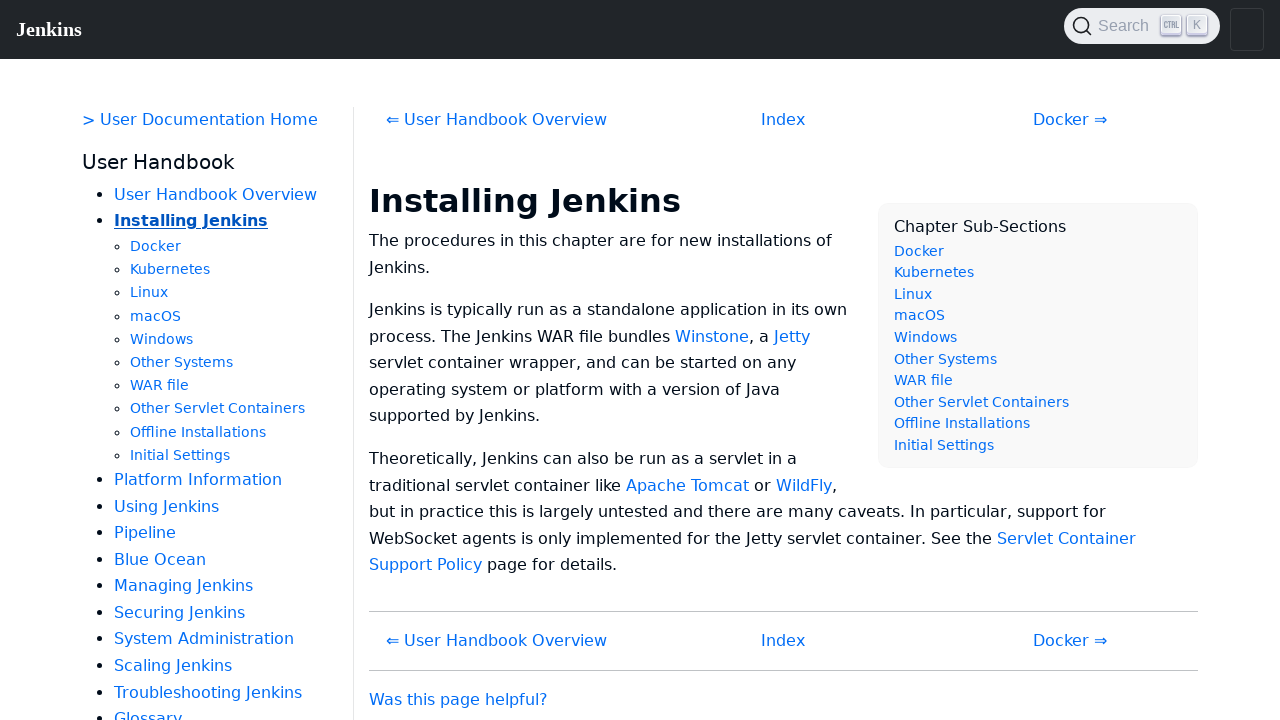

Clicked Windows link at (162, 339) on text=Windows
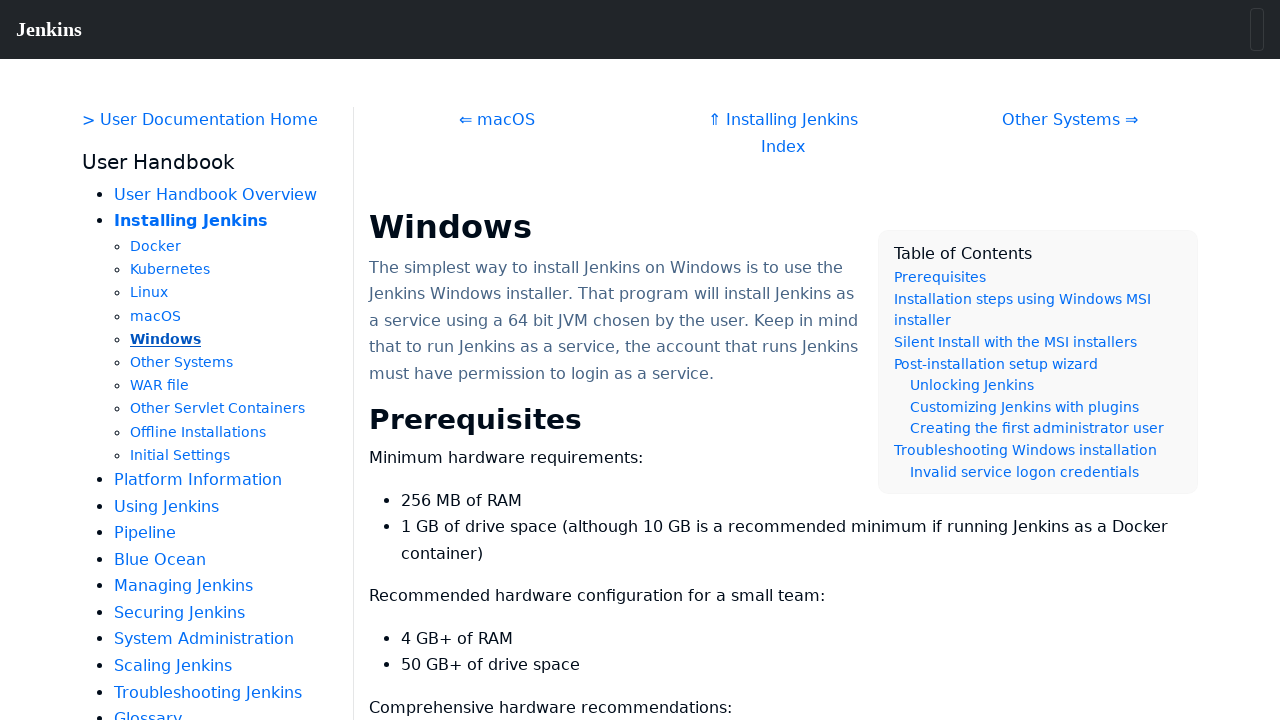

Waited for setup wizard step element to load
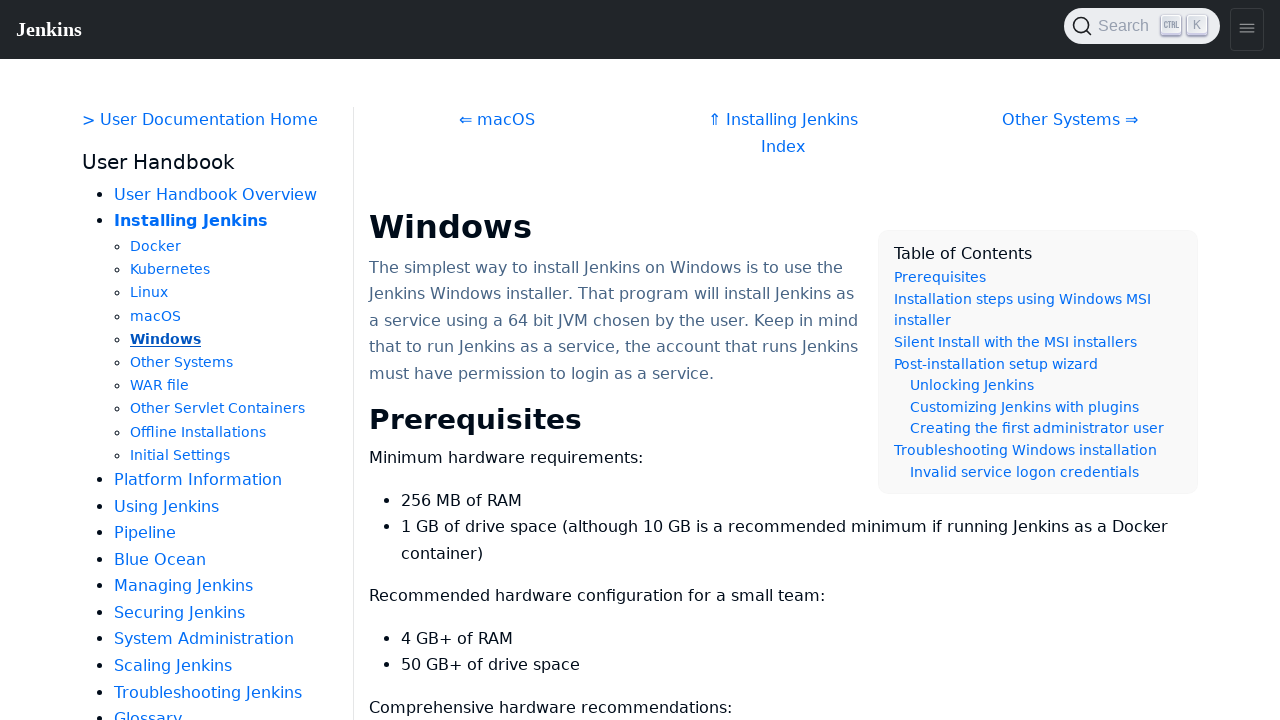

Retrieved setup wizard step text content
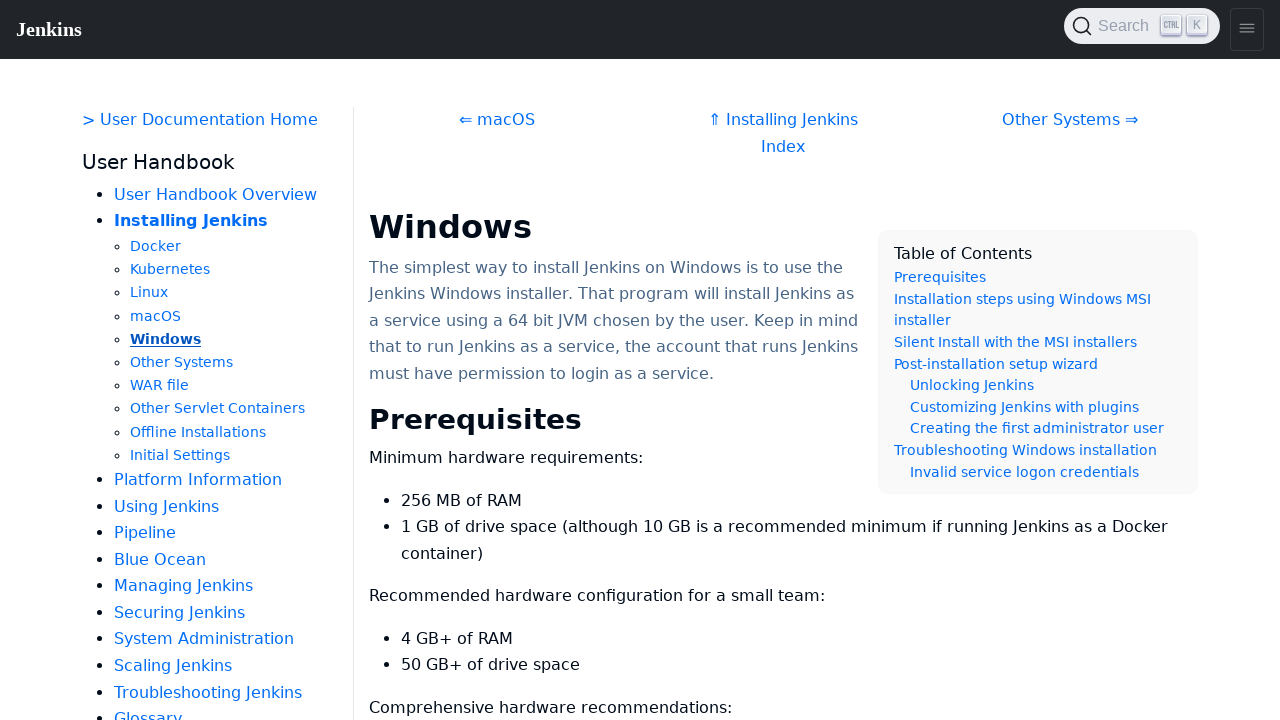

Verified setup wizard step 1 is displayed
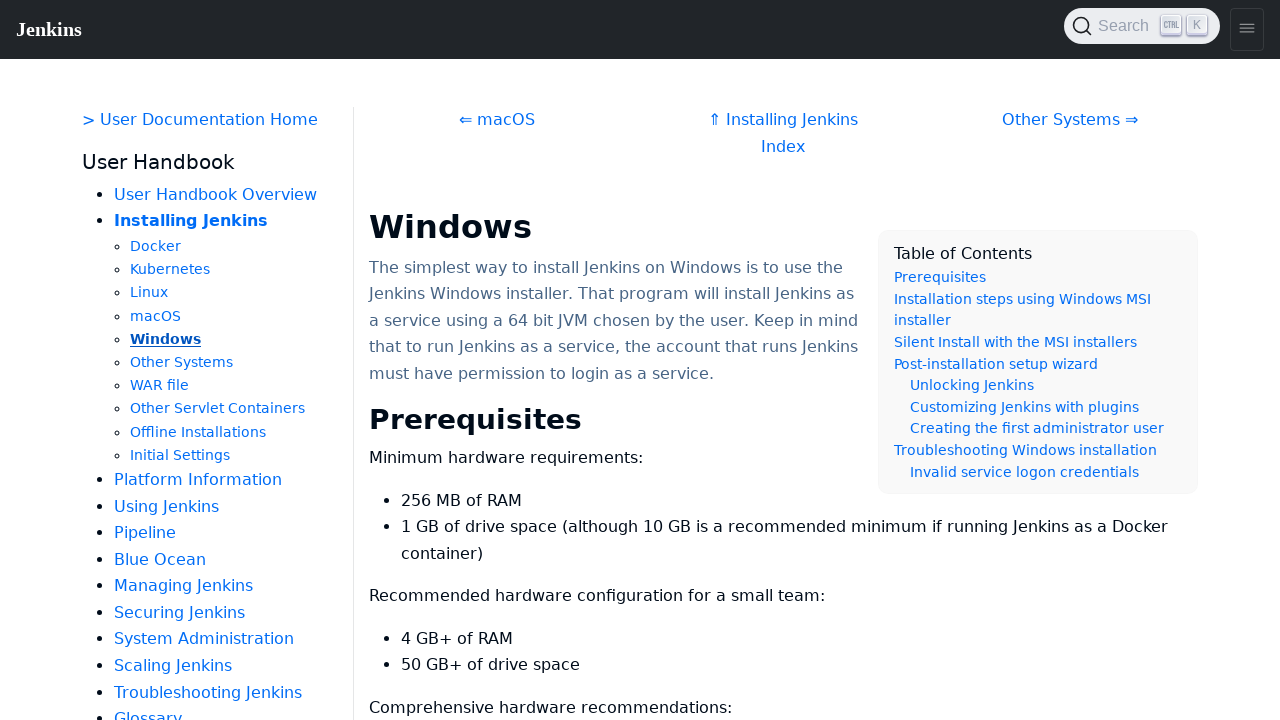

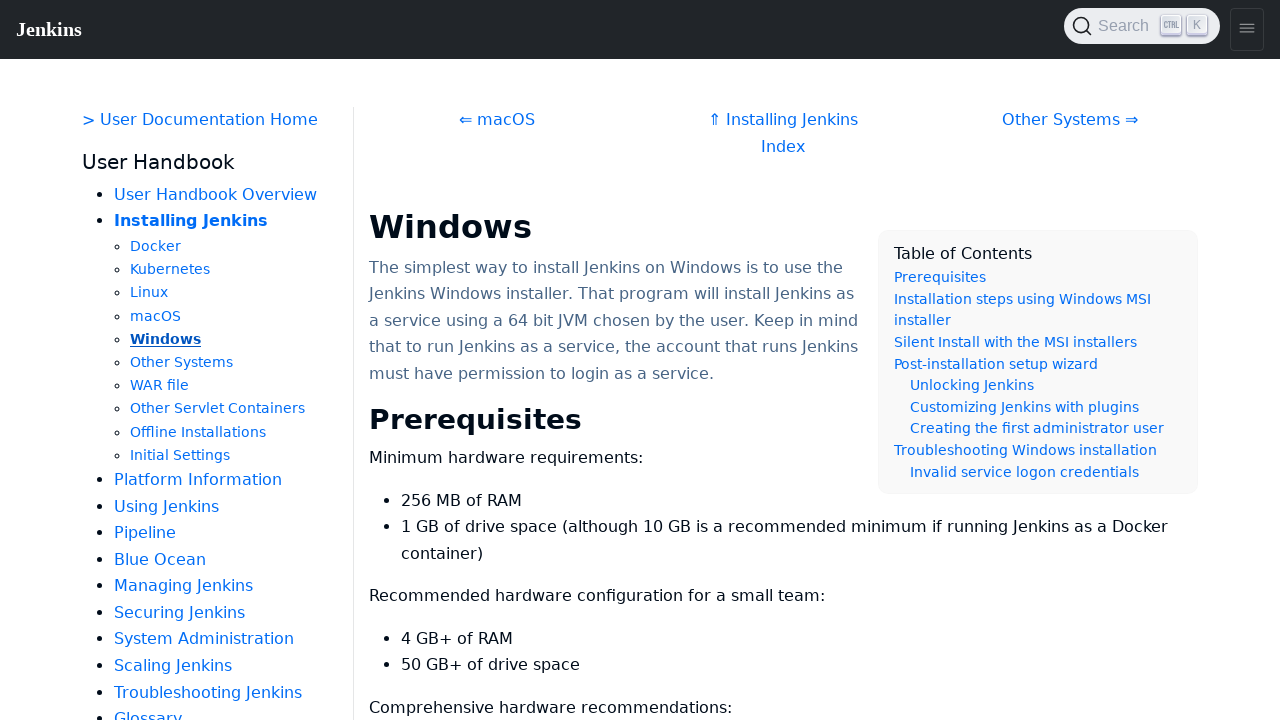